Tests the GPS coordinate lookup functionality by entering an address, clicking the search button, and verifying that latitude and longitude values are returned.

Starting URL: https://www.coordenadas-gps.com/

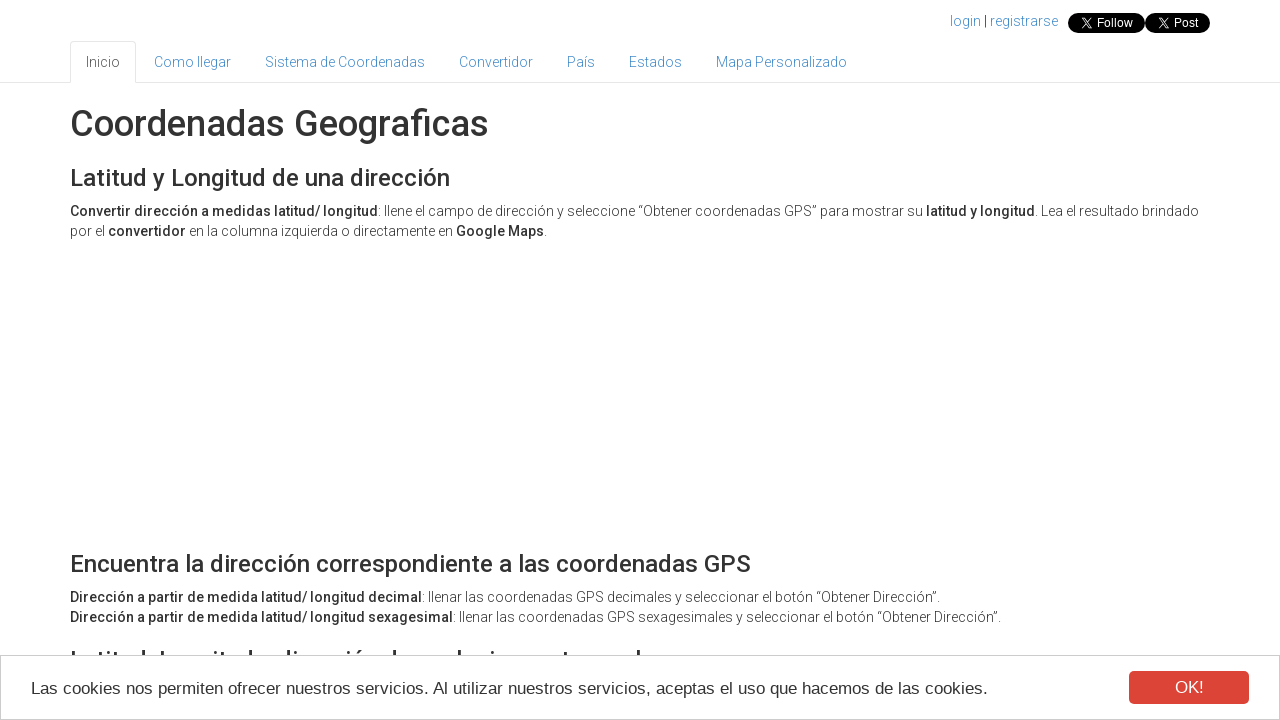

Address input field is present
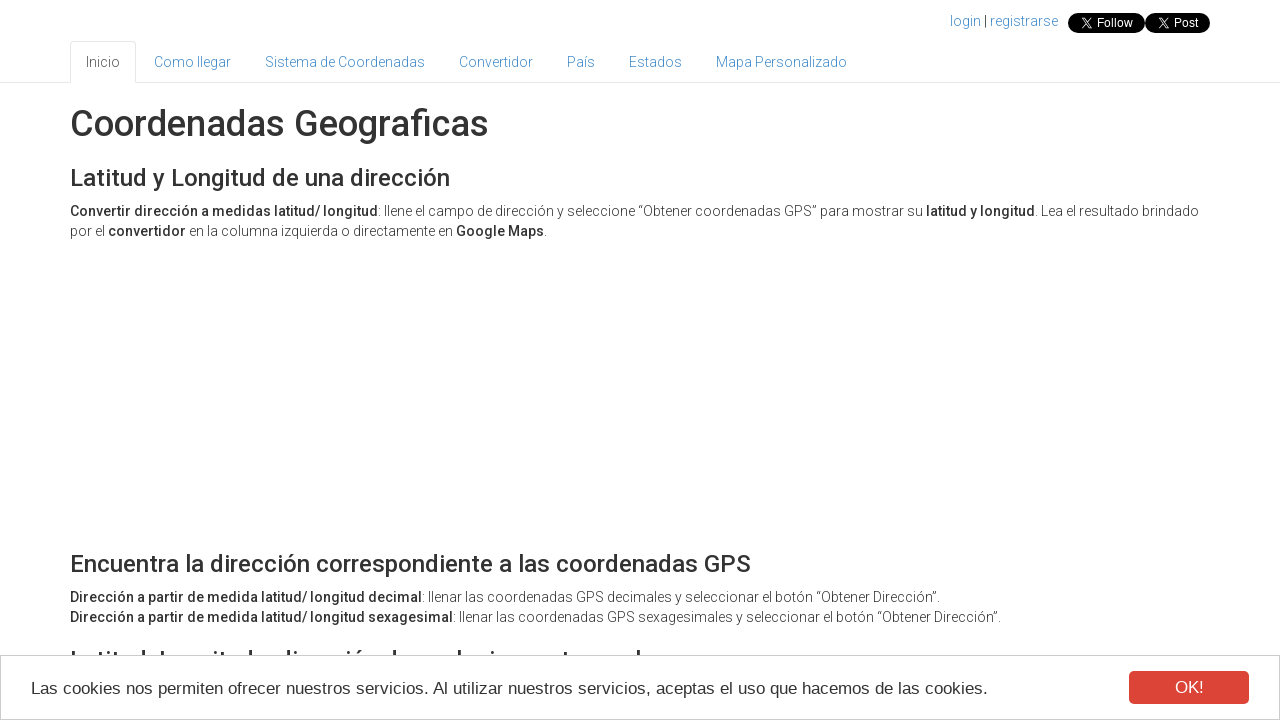

Scrolled down to reveal GPS lookup form
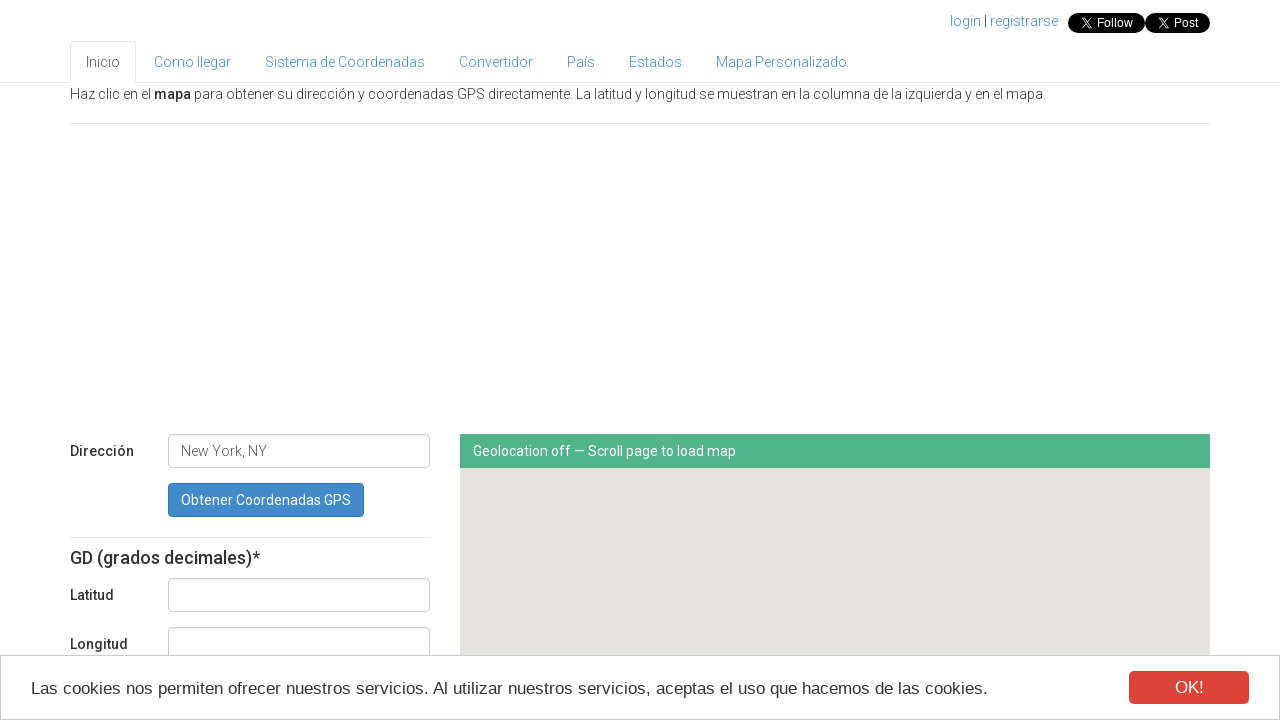

Entered address 'Plaza Mayor, Madrid, Spain' into the address field on #address
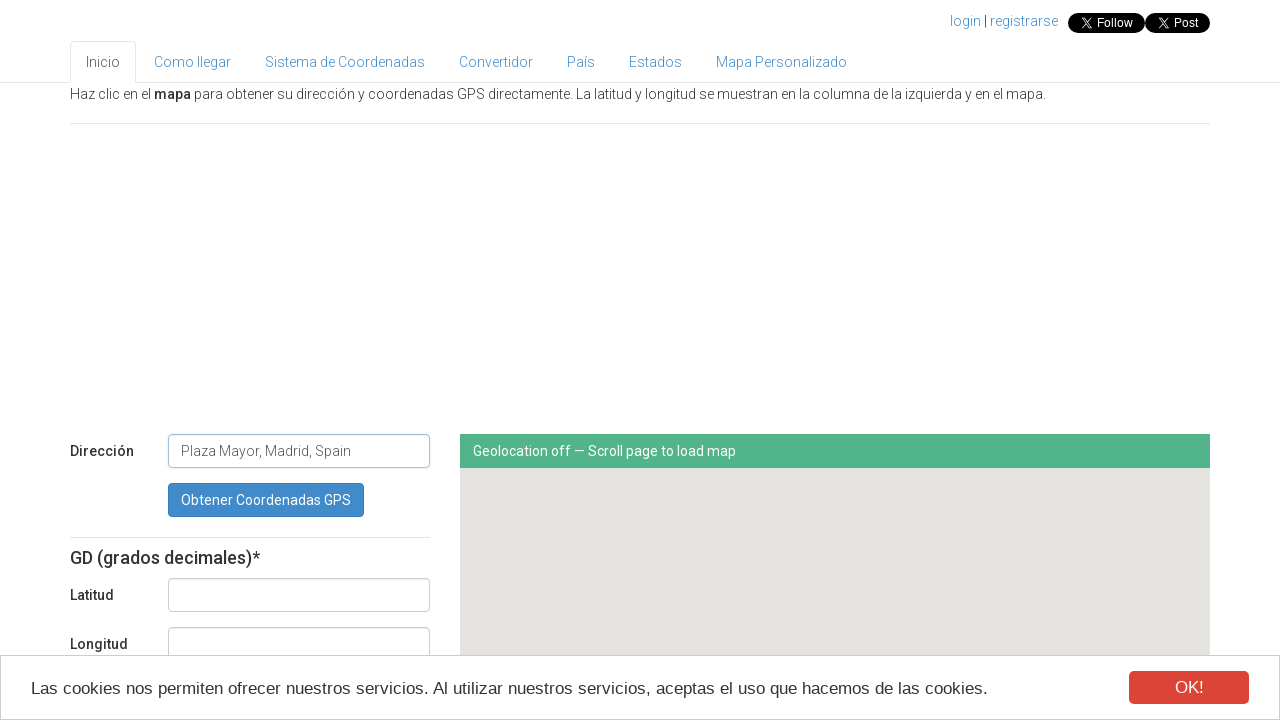

Clicked 'Obtener Coordenadas GPS' button to search for coordinates at (266, 500) on button:has-text('Obtener Coordenadas GPS')
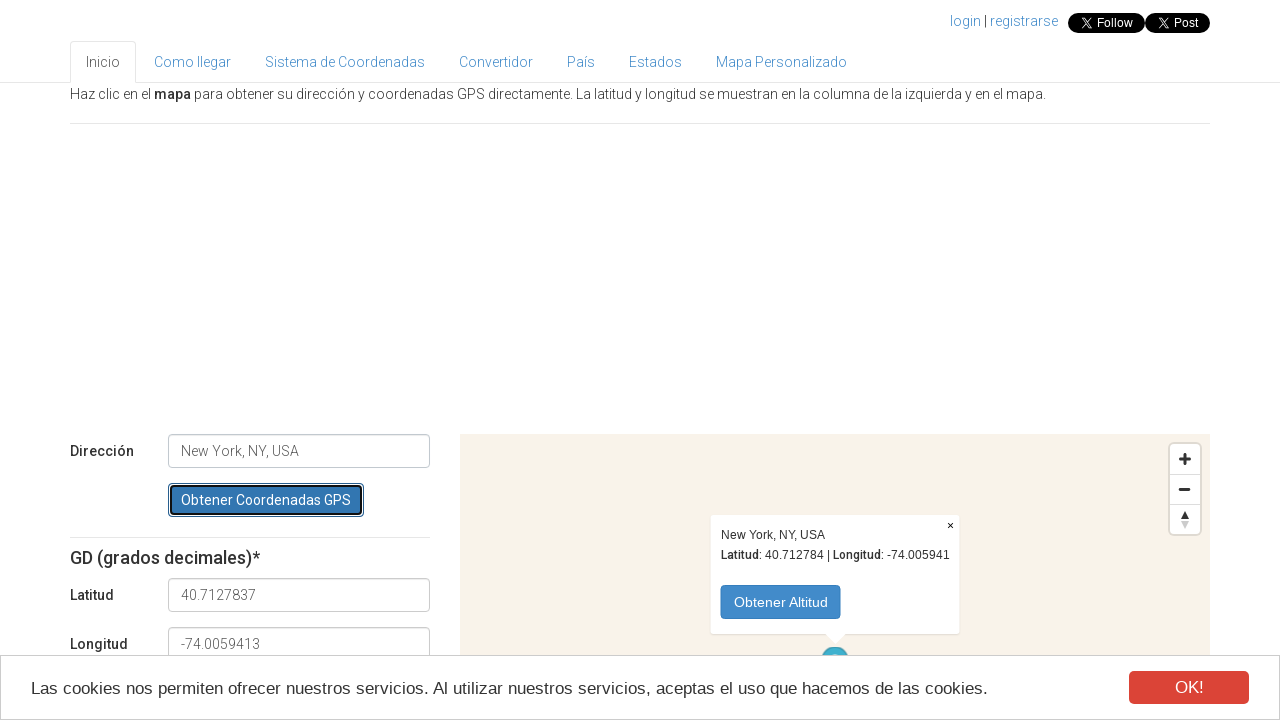

Latitude value was returned and populated in the results
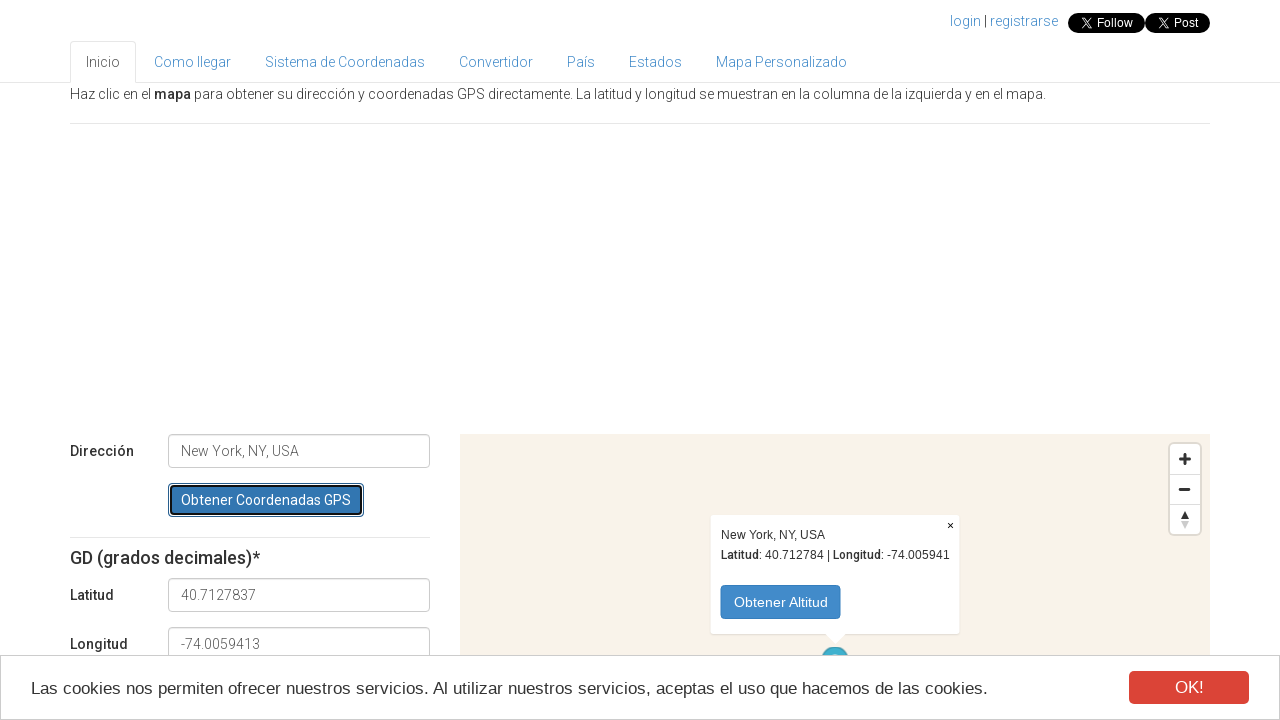

Longitude value was returned and populated in the results
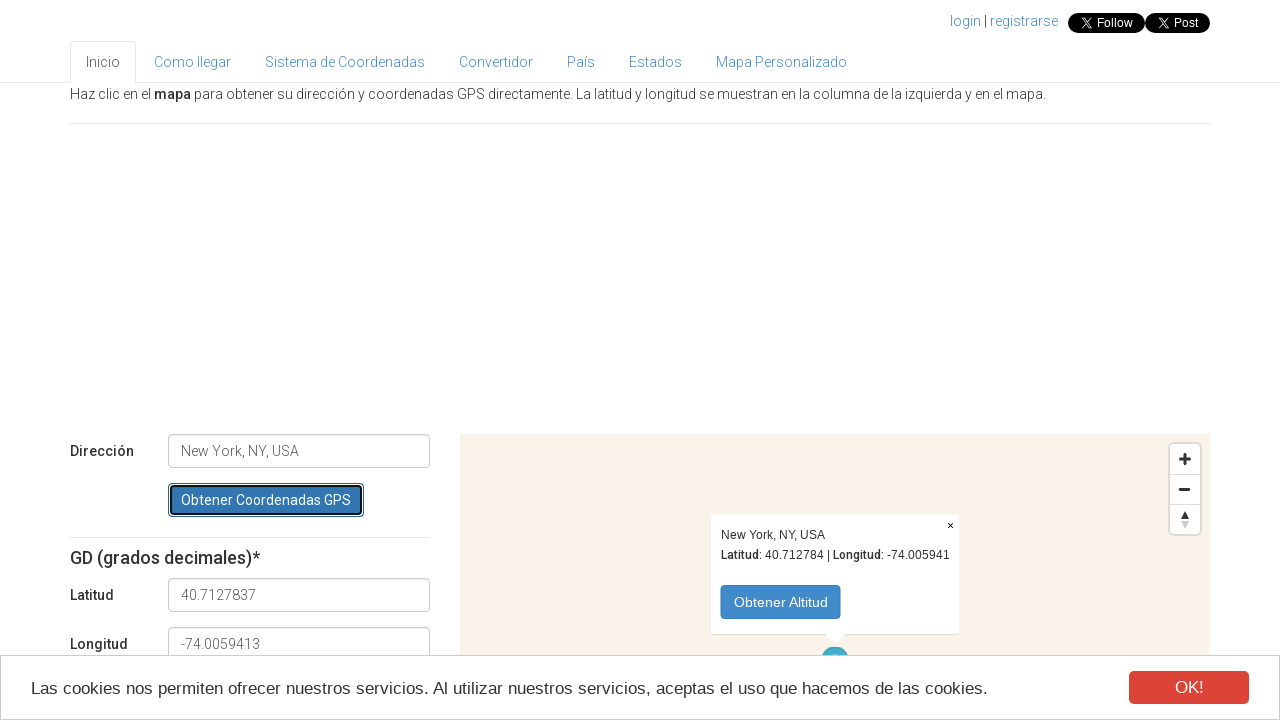

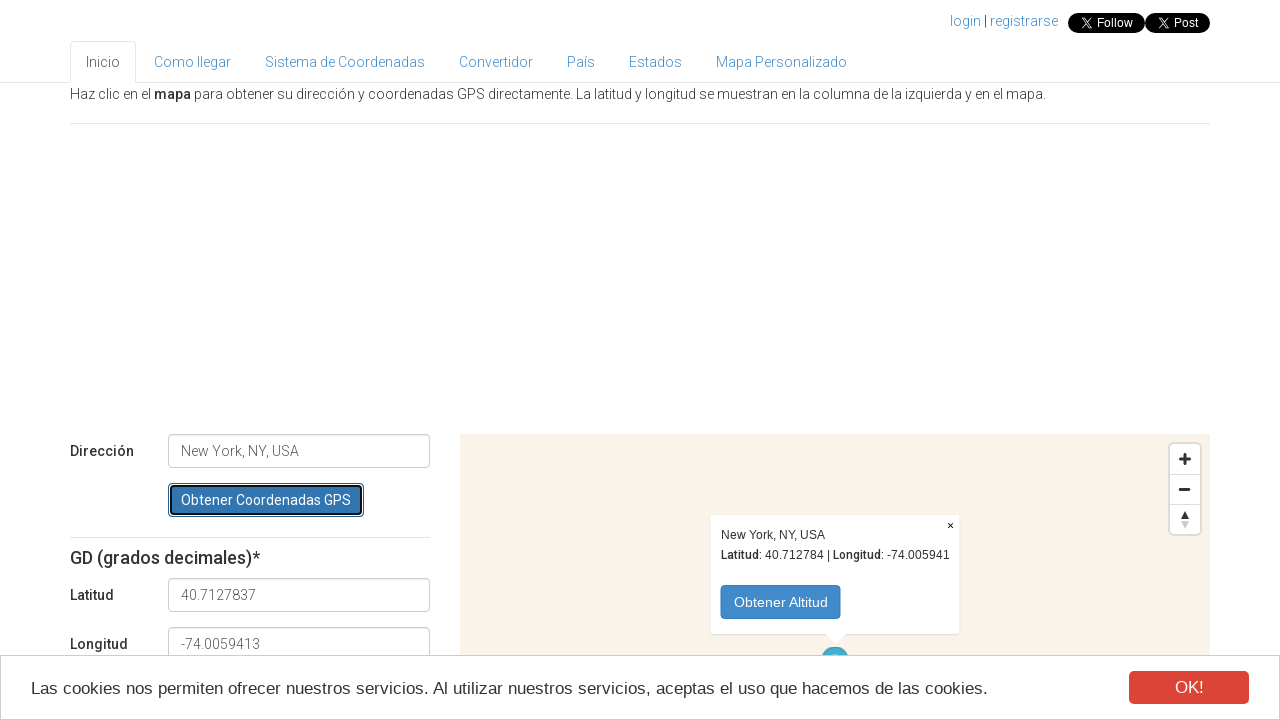